Tests alternative waiting strategies using explicit timeout for AJAX-loaded content

Starting URL: http://uitestingplayground.com/ajax

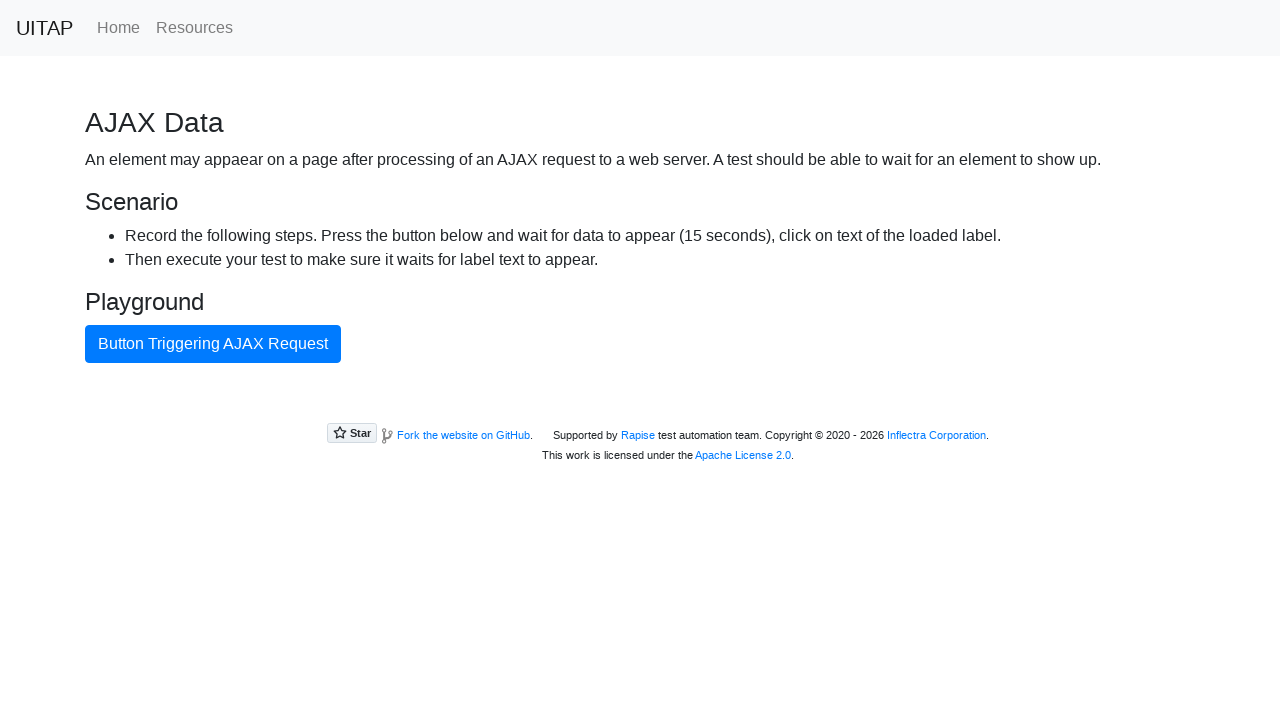

Clicked button that triggers AJAX request at (213, 344) on internal:text="Button Triggering AJAX Request"i
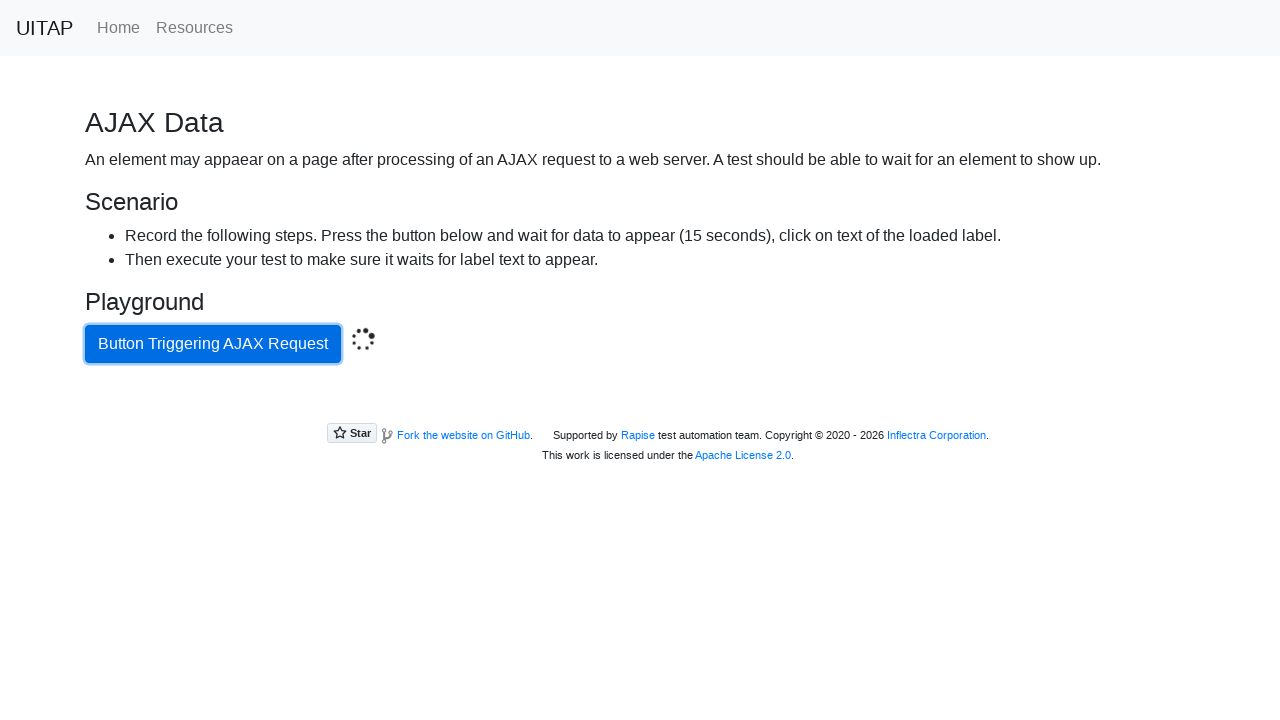

Waited 16 seconds for AJAX request to complete
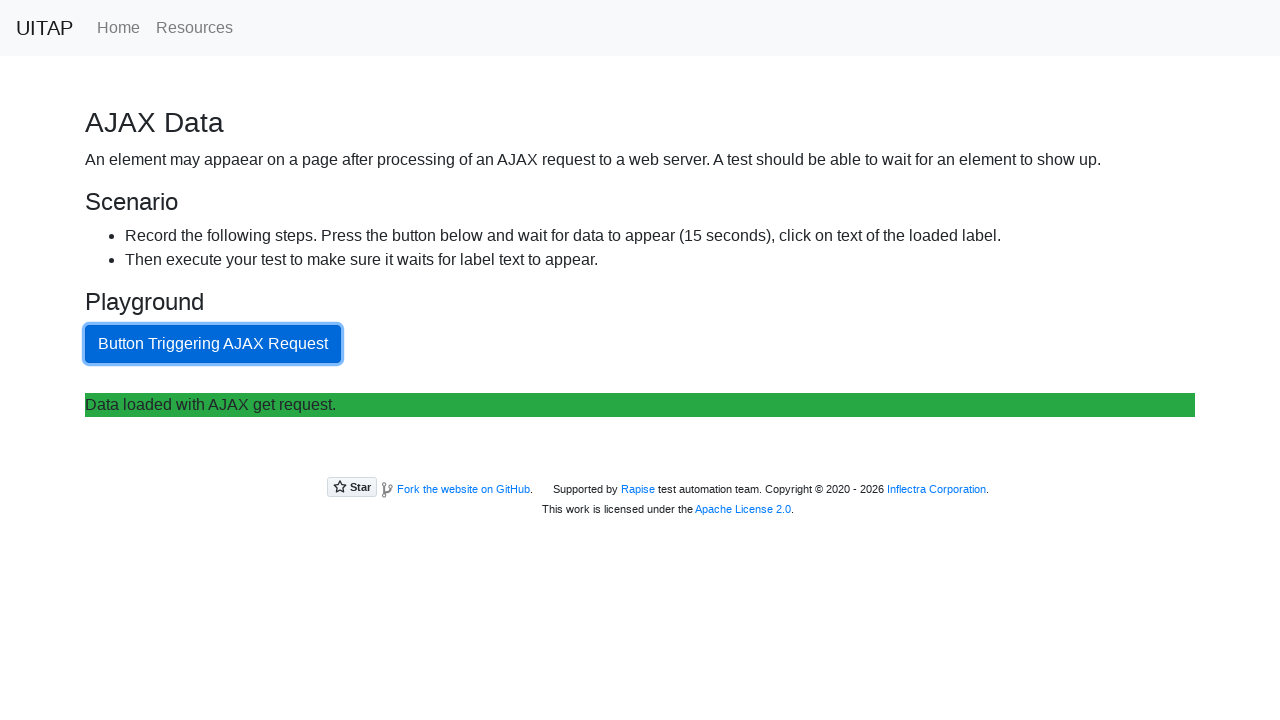

Located success message element
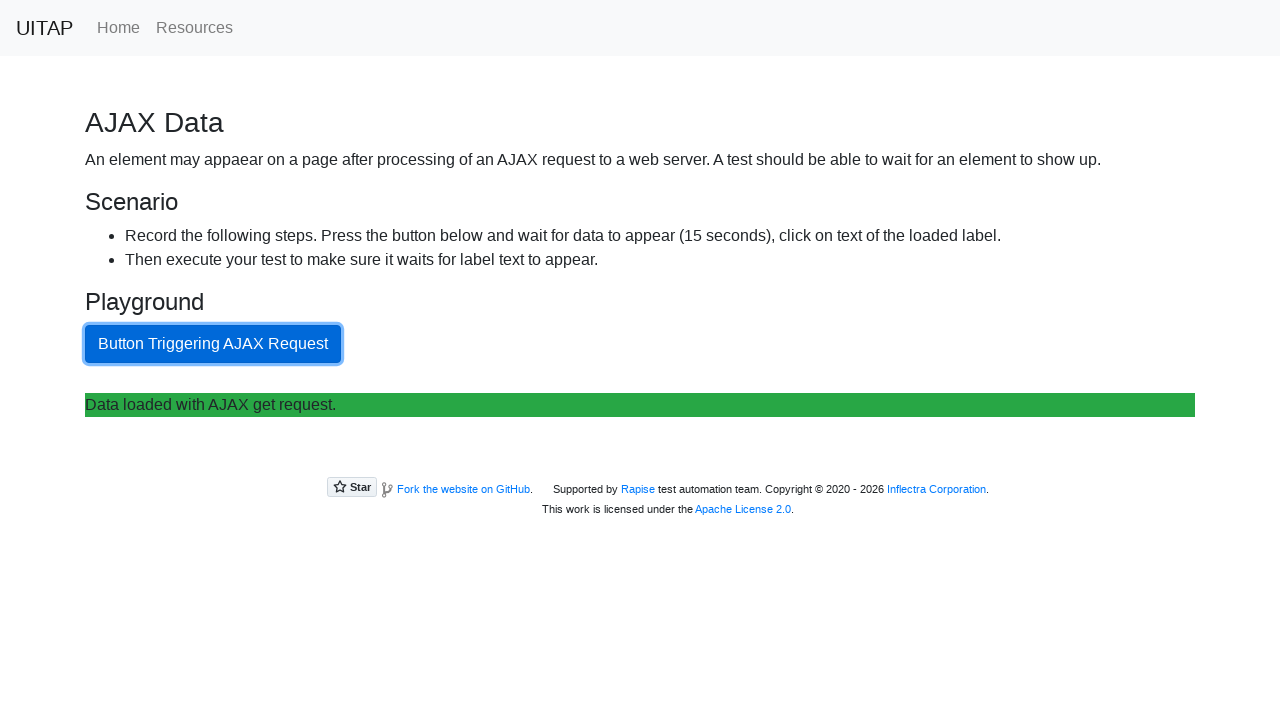

Retrieved success message text content
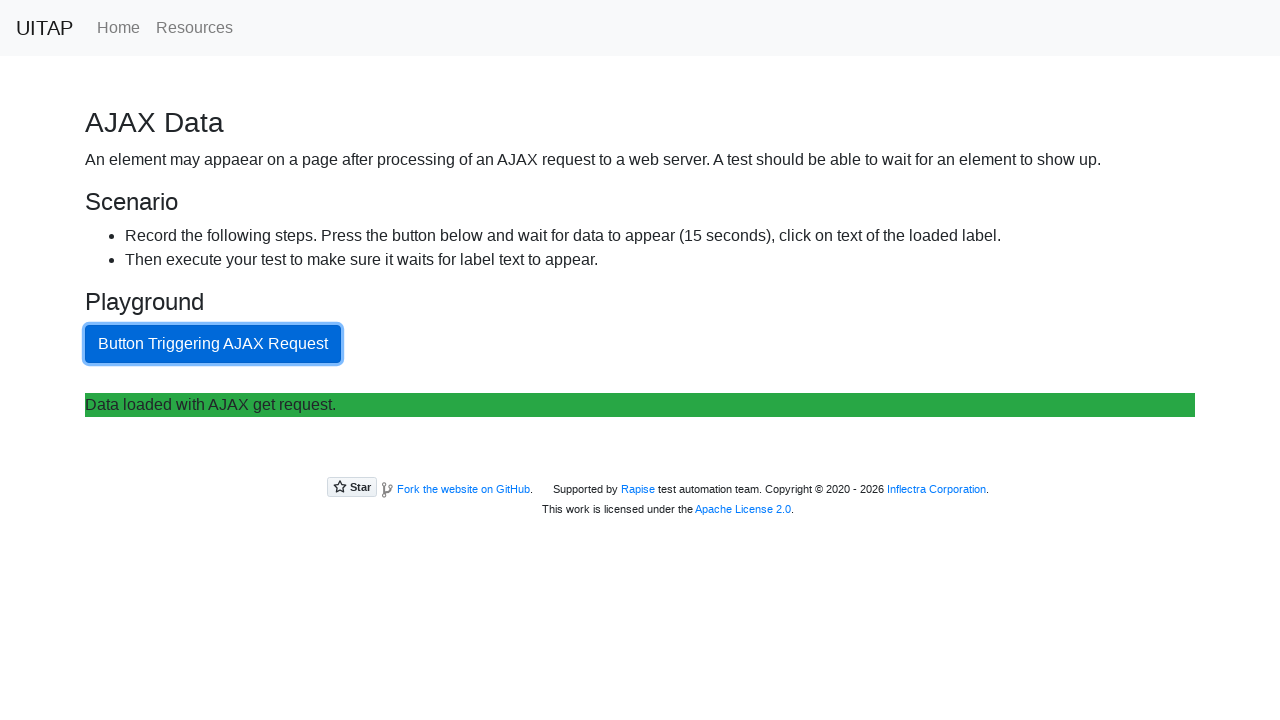

Verified success message contains 'Data loaded with AJAX get request.'
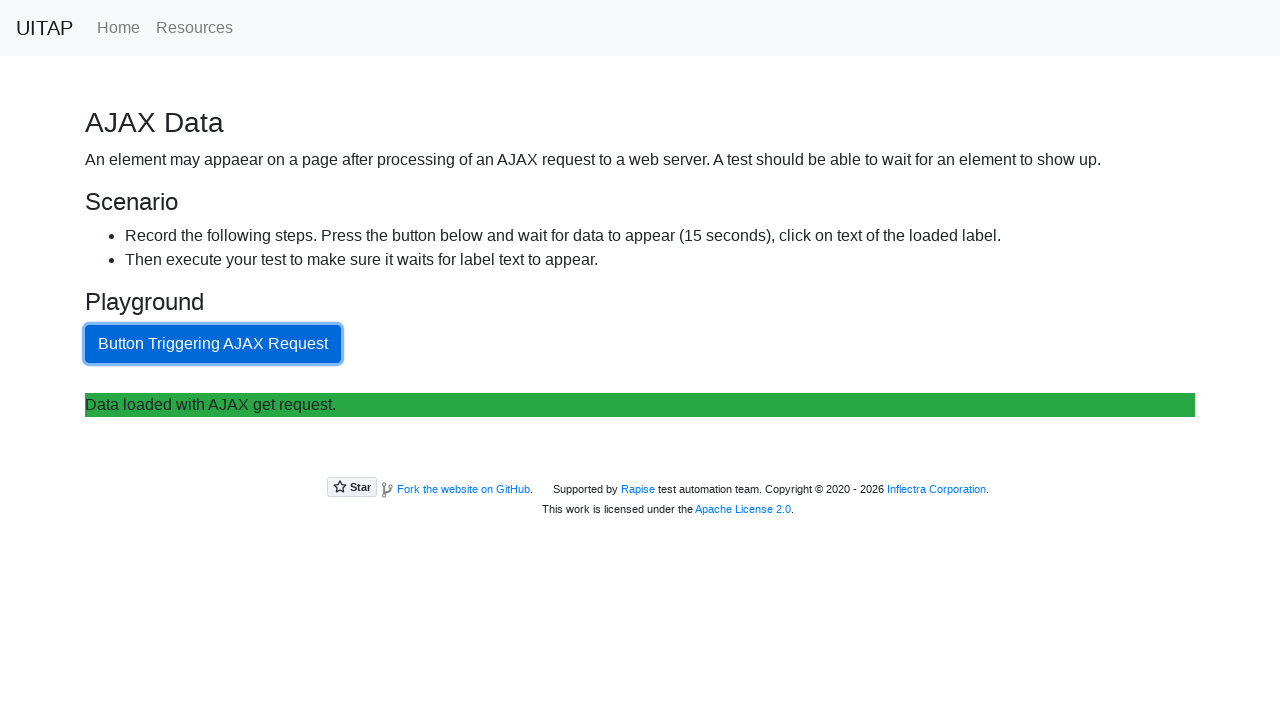

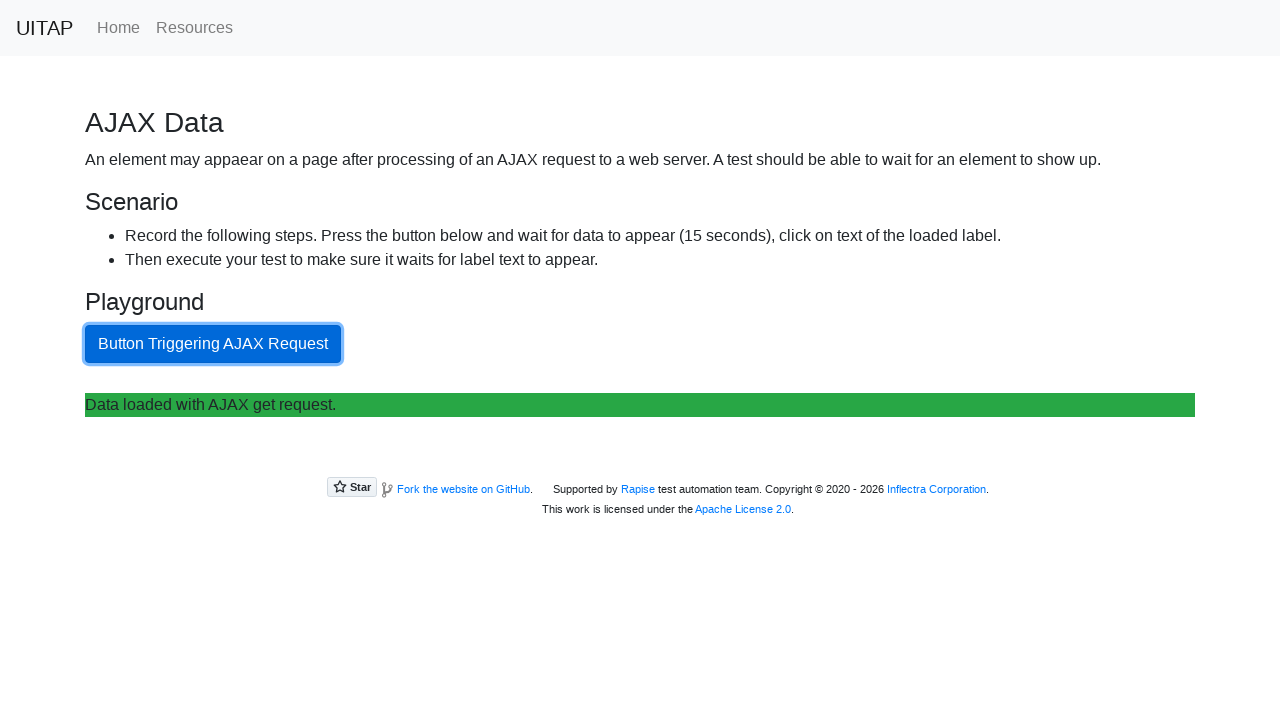